Tests different types of JavaScript alerts (simple, confirm, and prompt) by navigating to an alert demo page and interacting with each alert type

Starting URL: https://leafground.com/dashboard.xhtml

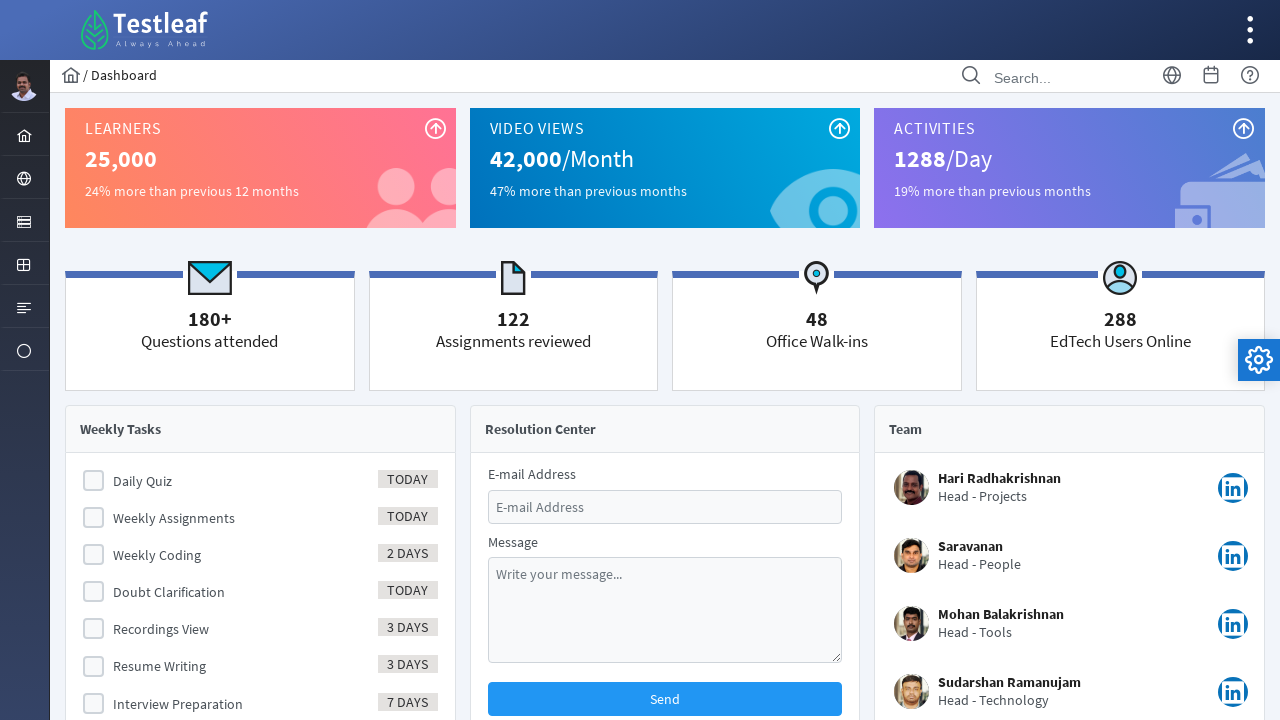

Clicked second menu item in layout menu at (24, 178) on xpath=//ul[@class='layout-menu']/li[2]
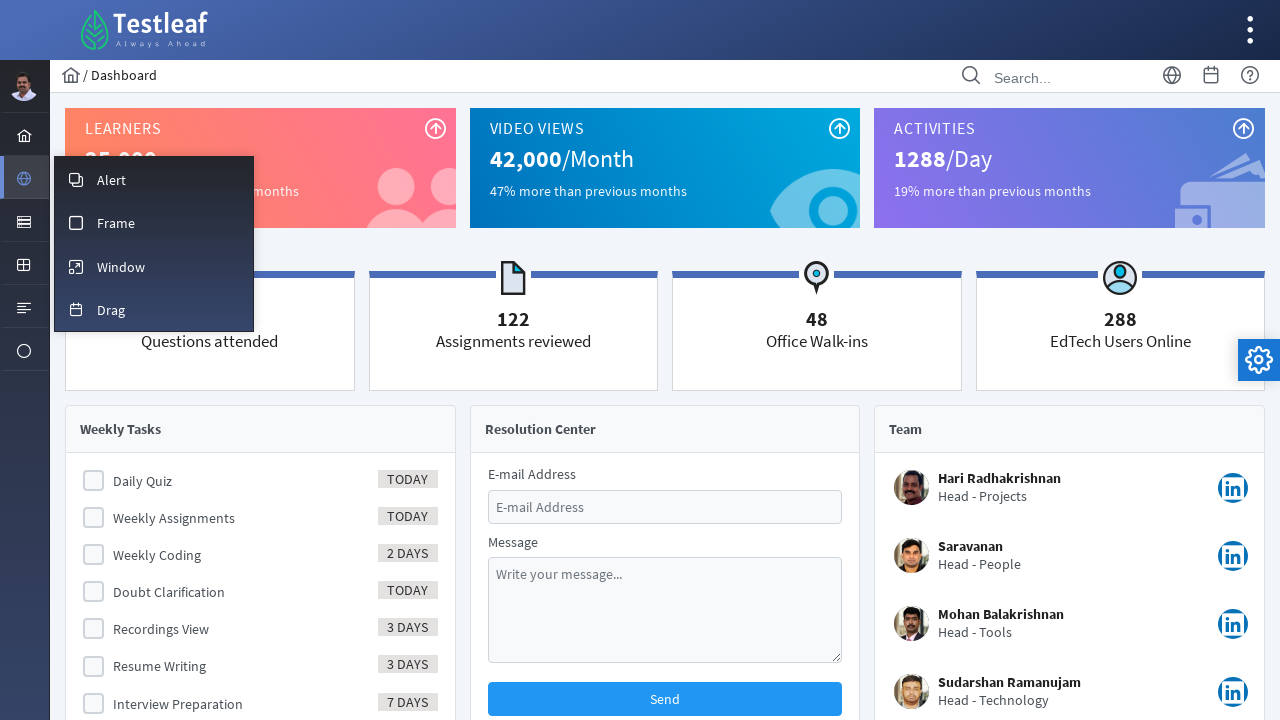

Clicked Alert option from menu at (154, 179) on xpath=//span[text()='Alert']/..
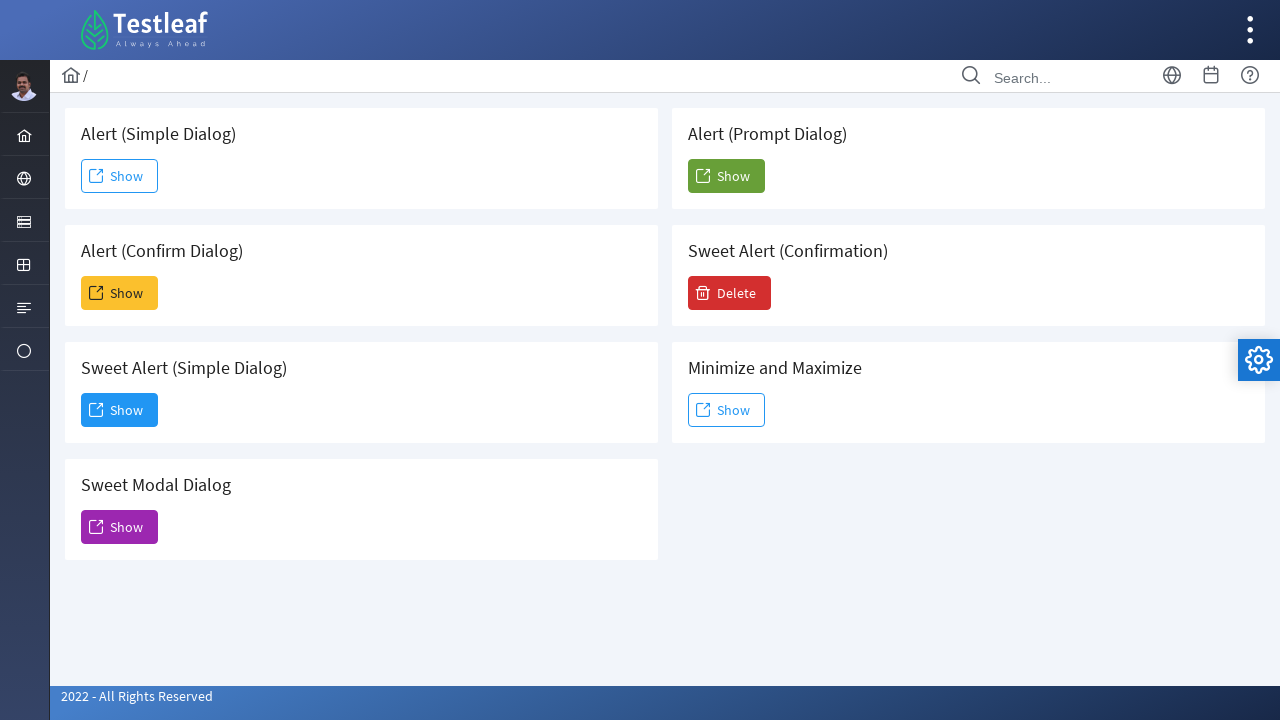

Clicked button to trigger simple alert at (120, 176) on xpath=//button[@name='j_idt88:j_idt91']/span[2]
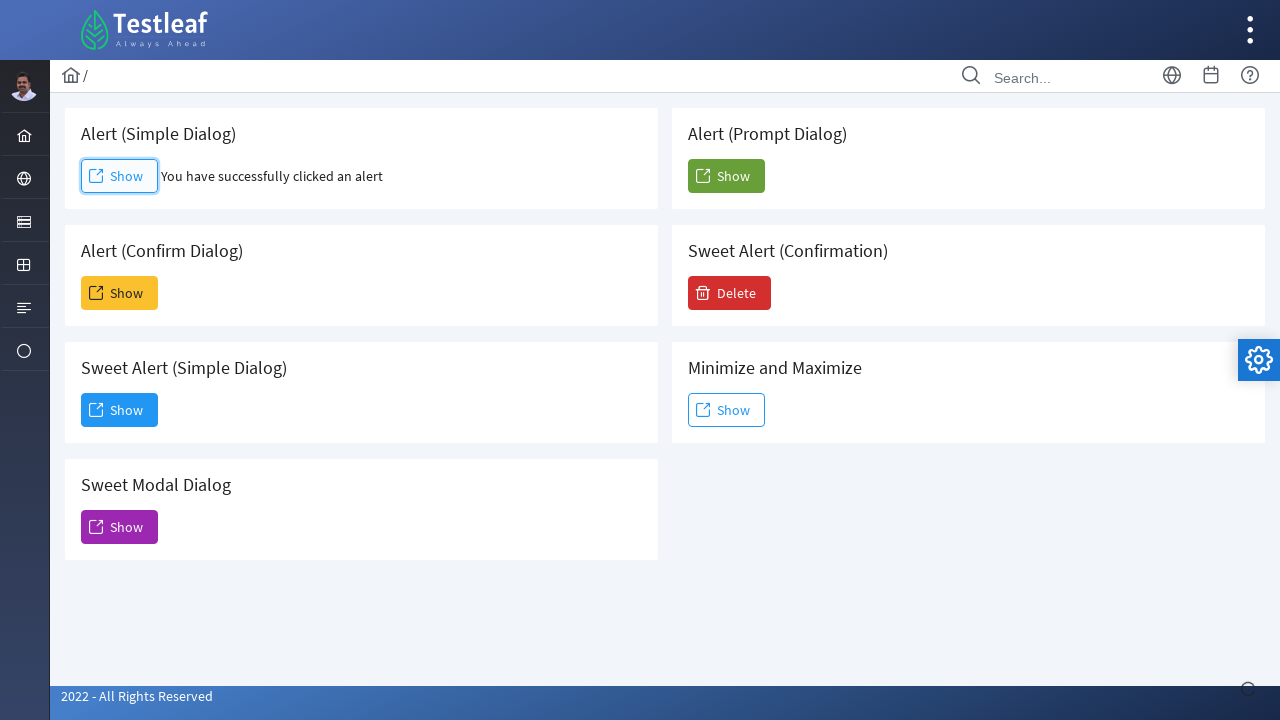

Accepted simple alert dialog
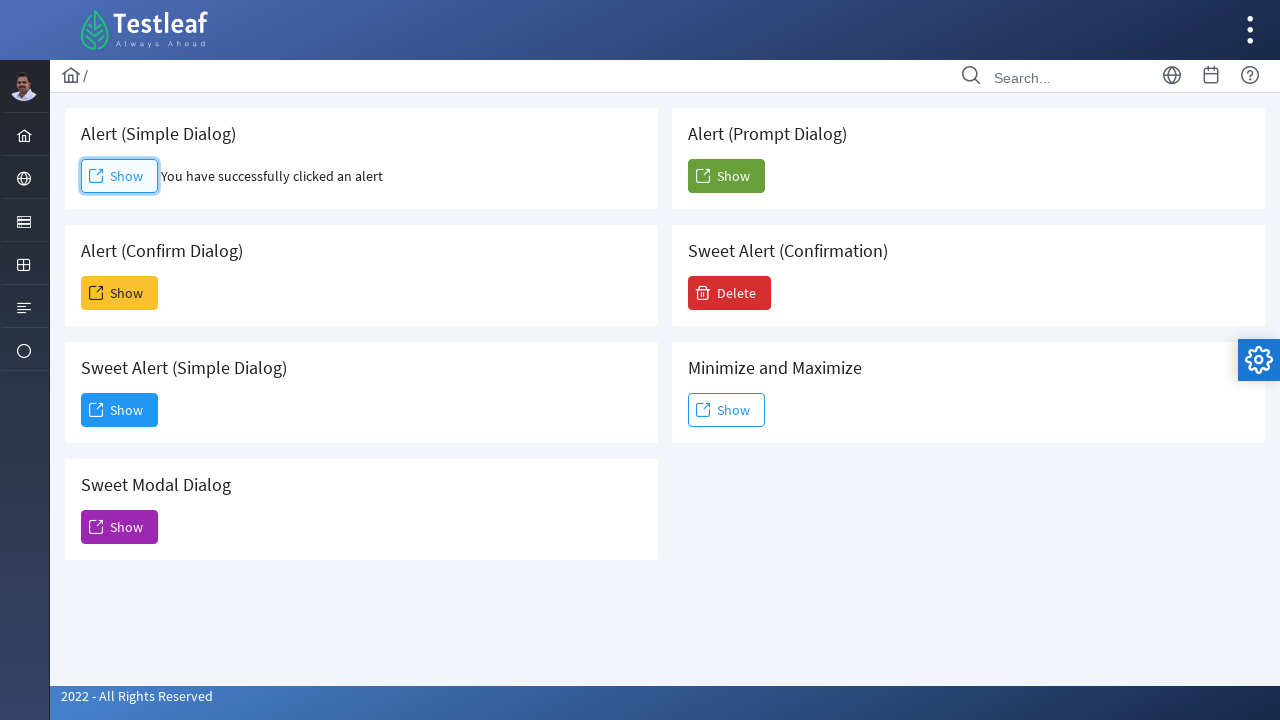

Clicked button to trigger confirm alert at (120, 293) on xpath=//button[@name='j_idt88:j_idt93']/span[2]
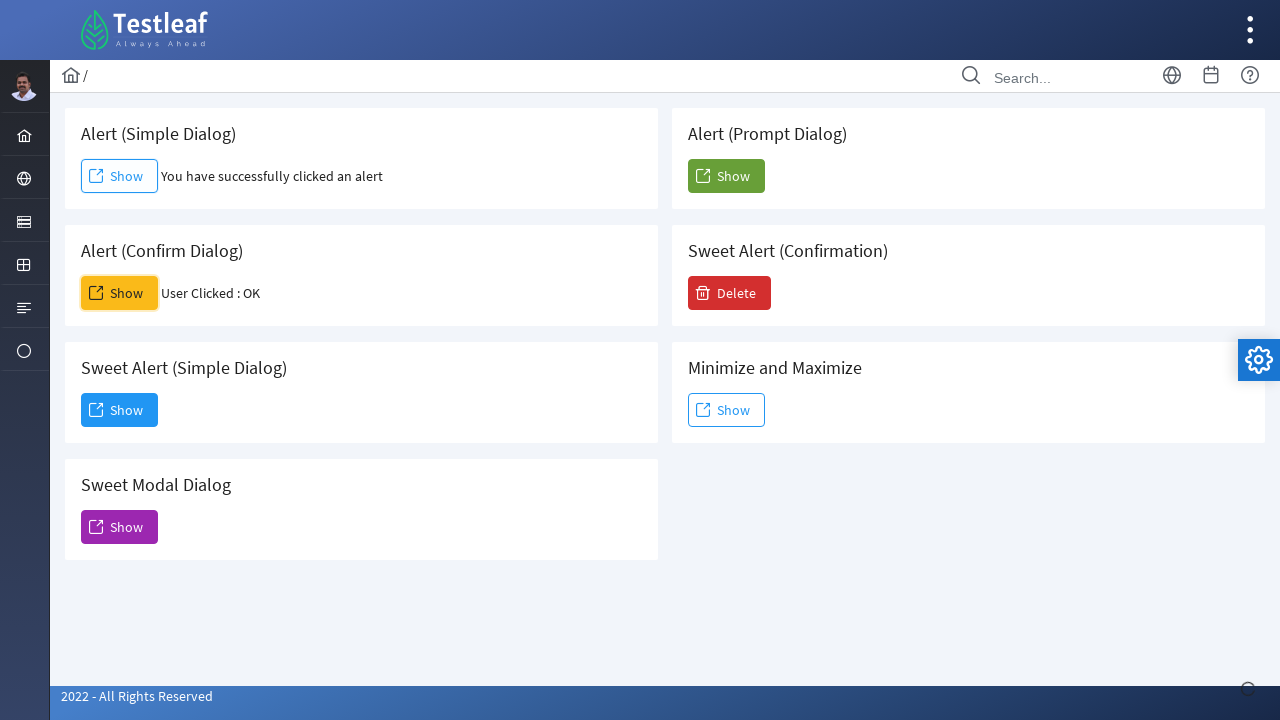

Accepted confirm alert dialog
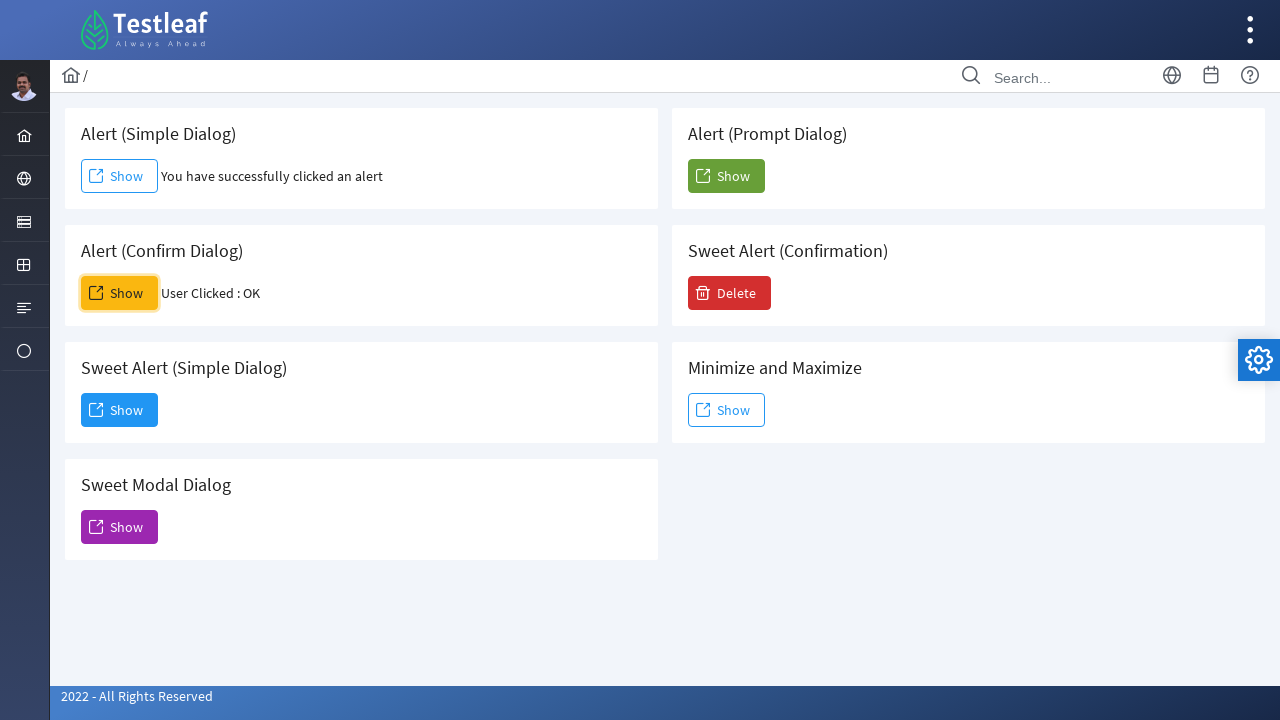

Clicked button to trigger prompt alert at (726, 176) on xpath=//button[@name='j_idt88:j_idt104']/span[2]
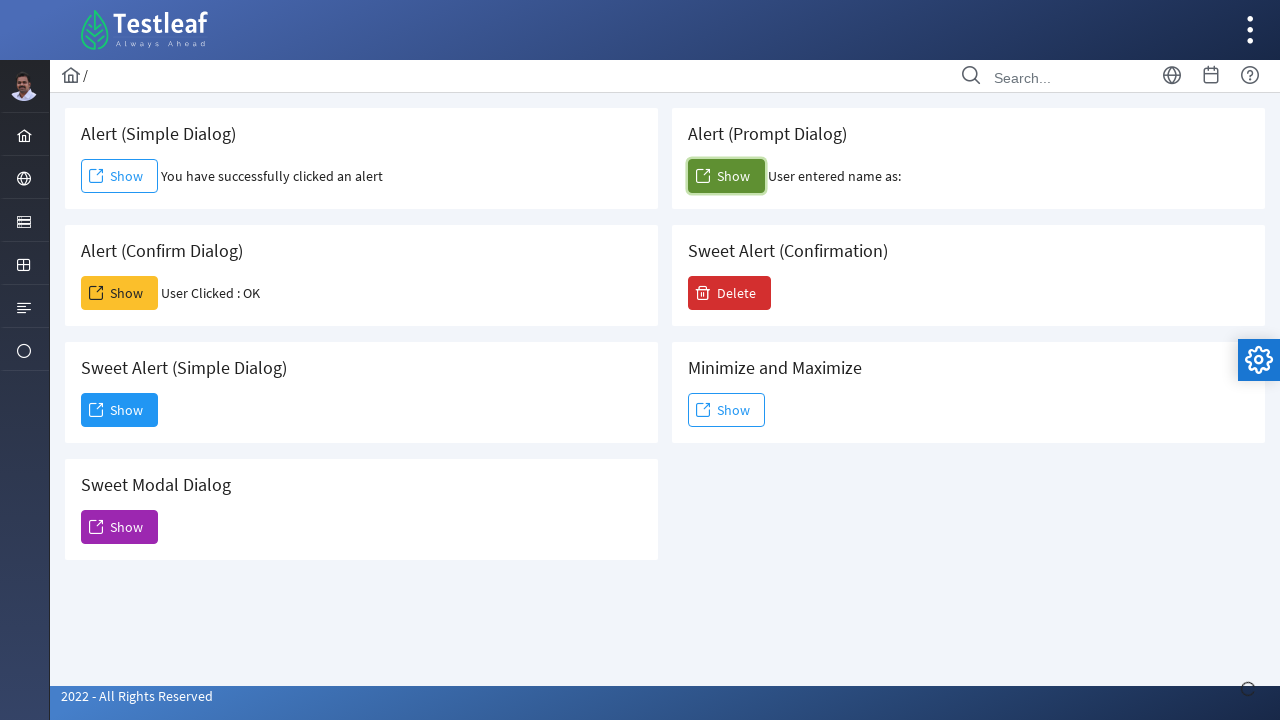

Handled prompt alert by entering 'Monisha' and accepting
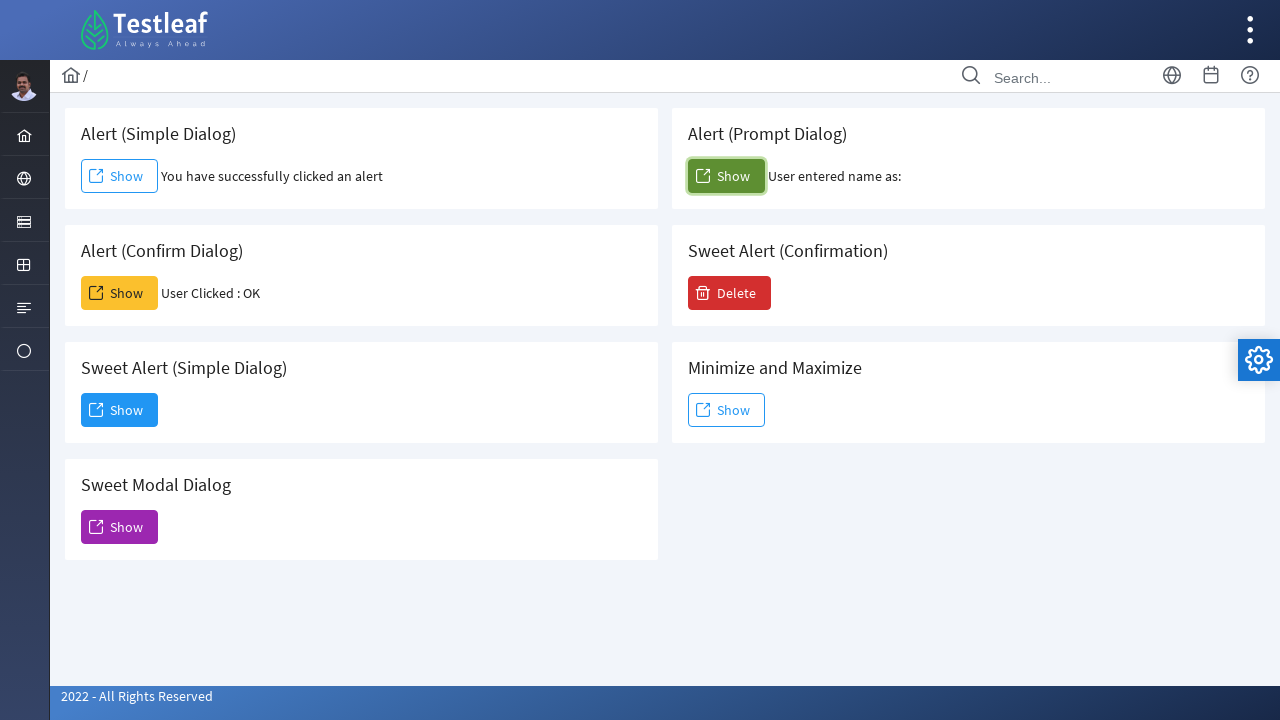

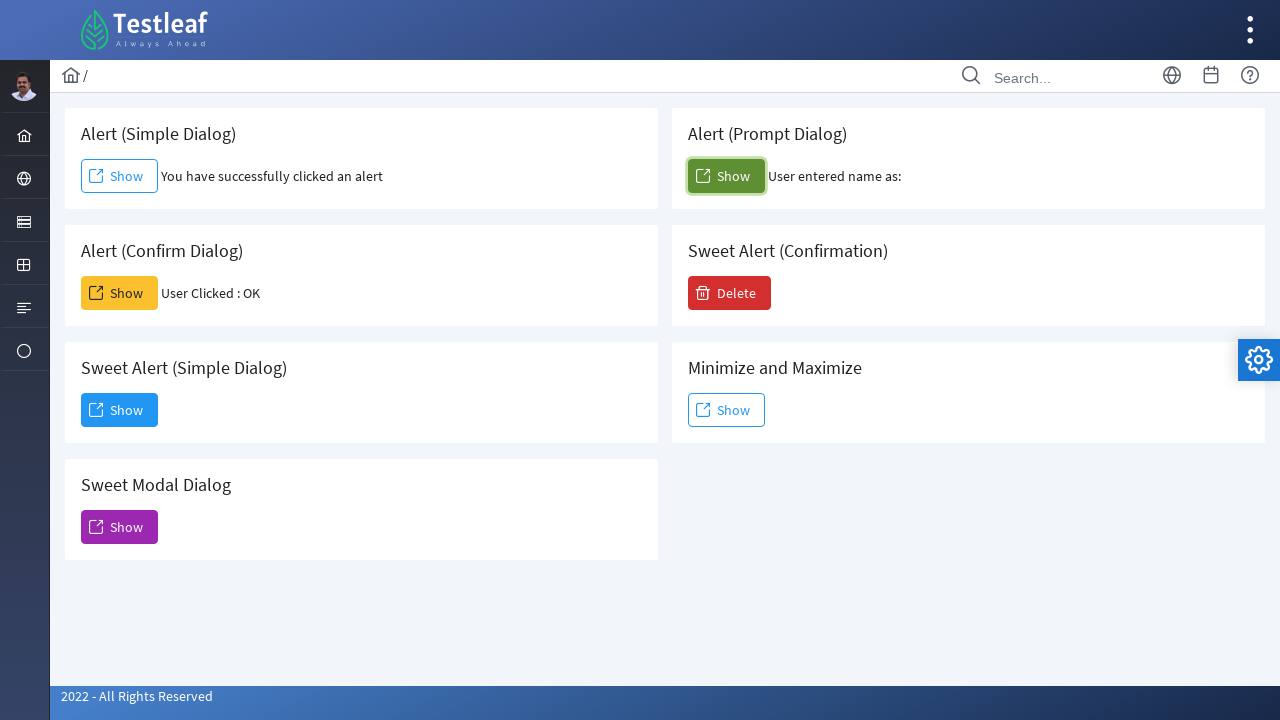